Tests various types of JavaScript alerts including simple alert, confirm dialog, and prompt dialog by accepting, dismissing, and entering text into them

Starting URL: https://www.leafground.com/alert.xhtml

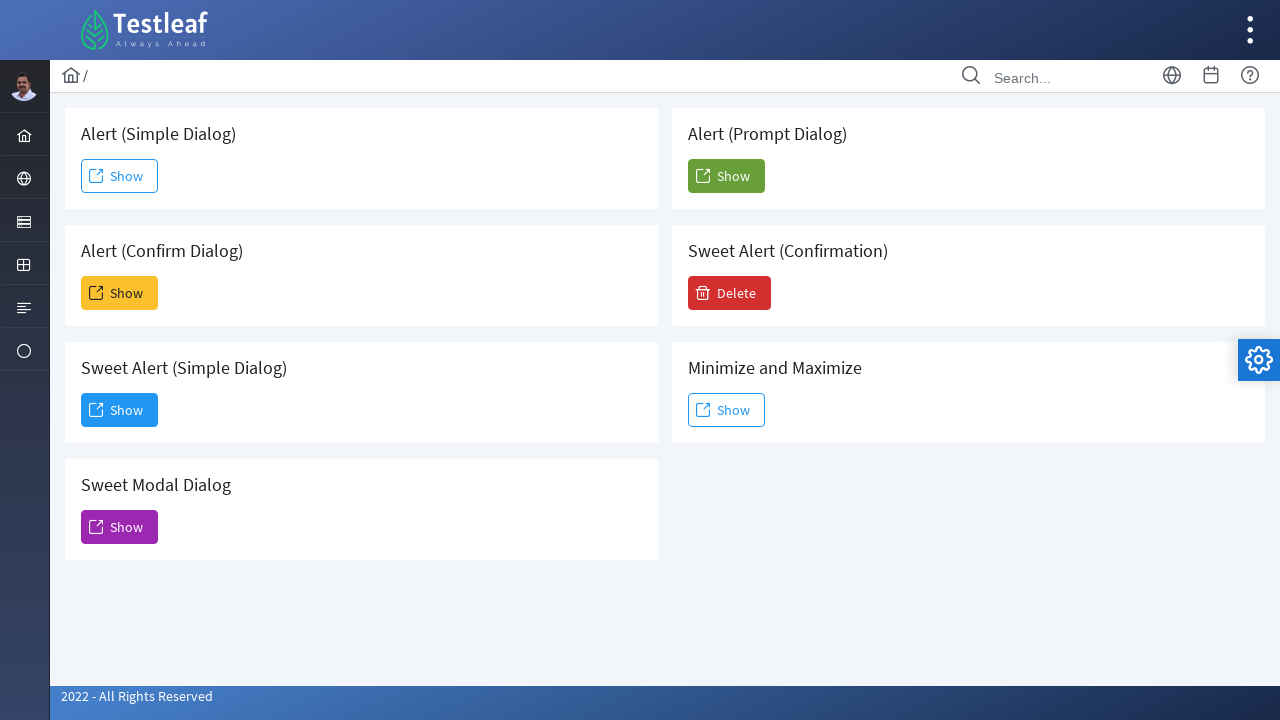

Clicked simple alert button at (120, 176) on #j_idt88\:j_idt91
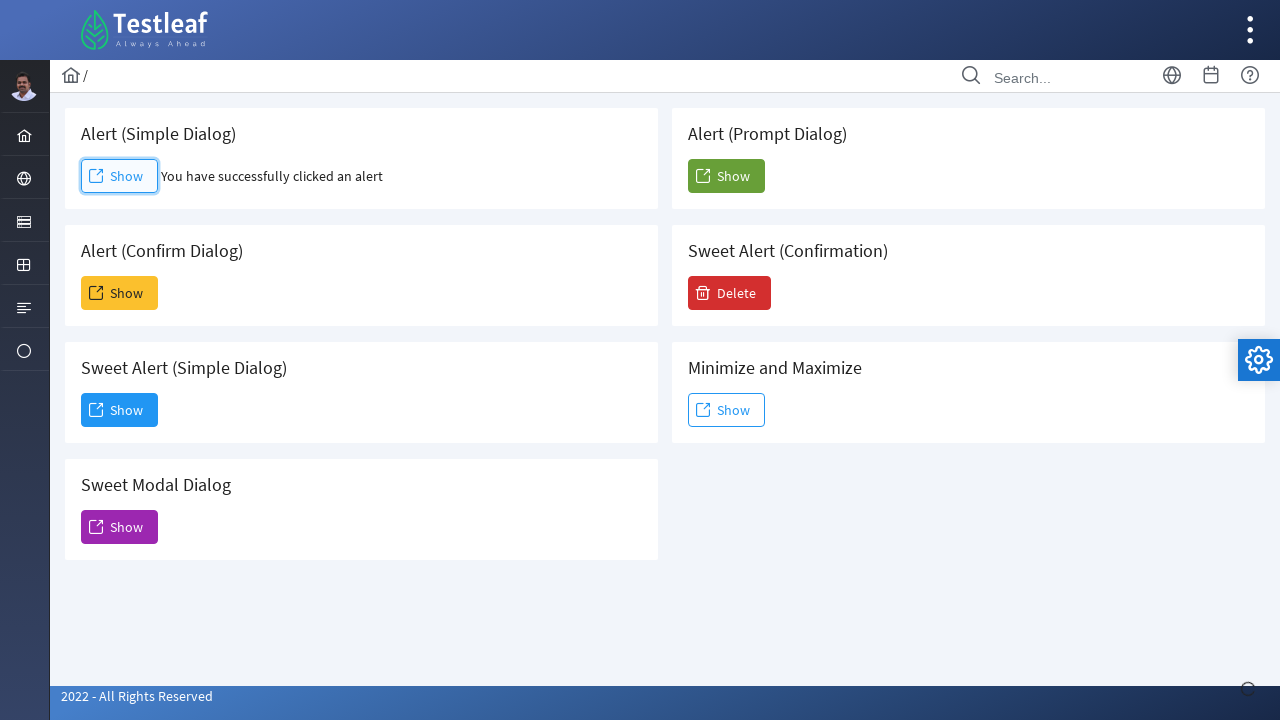

Set up dialog handler to accept alerts
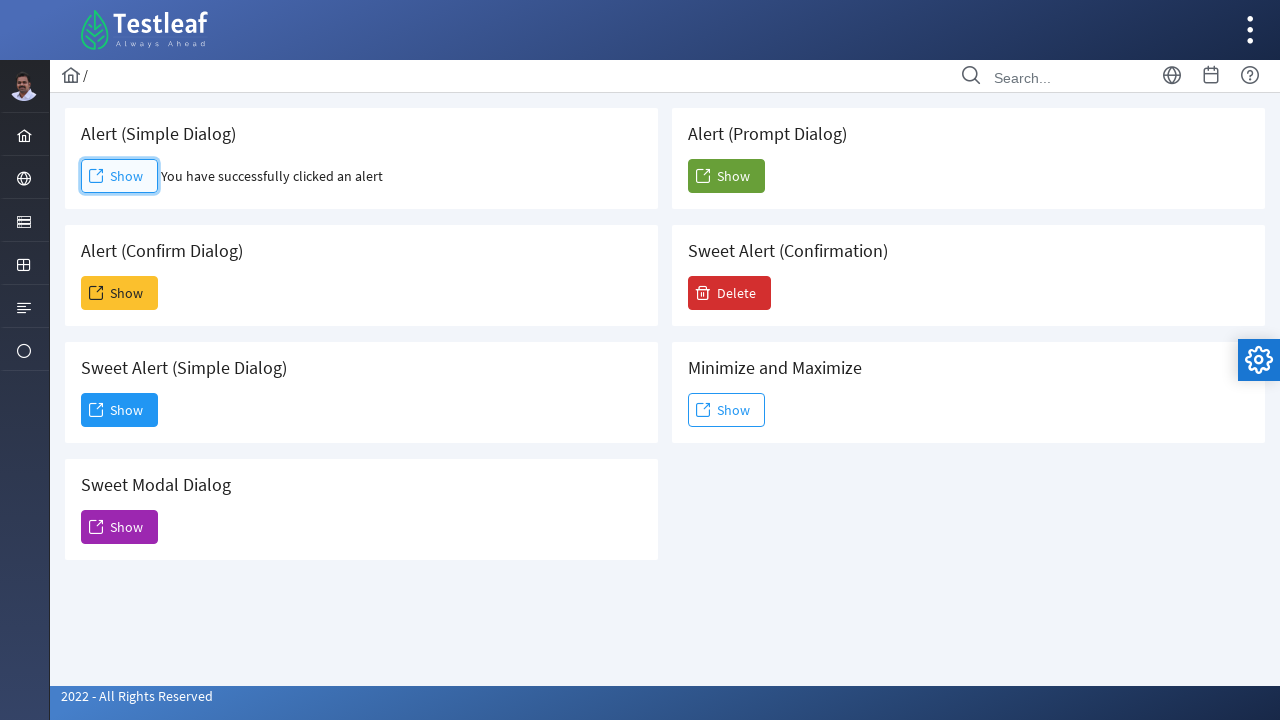

Waited for simple alert to be handled
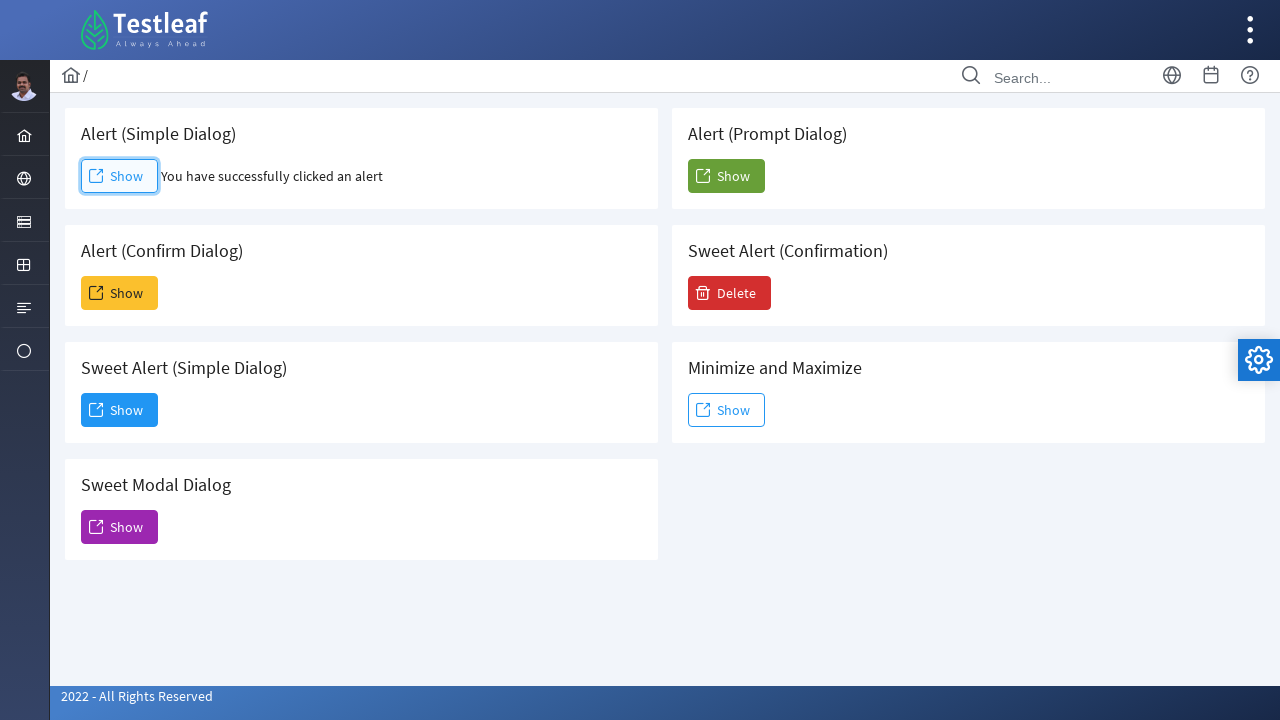

Clicked confirm dialog button at (120, 293) on #j_idt88\:j_idt93
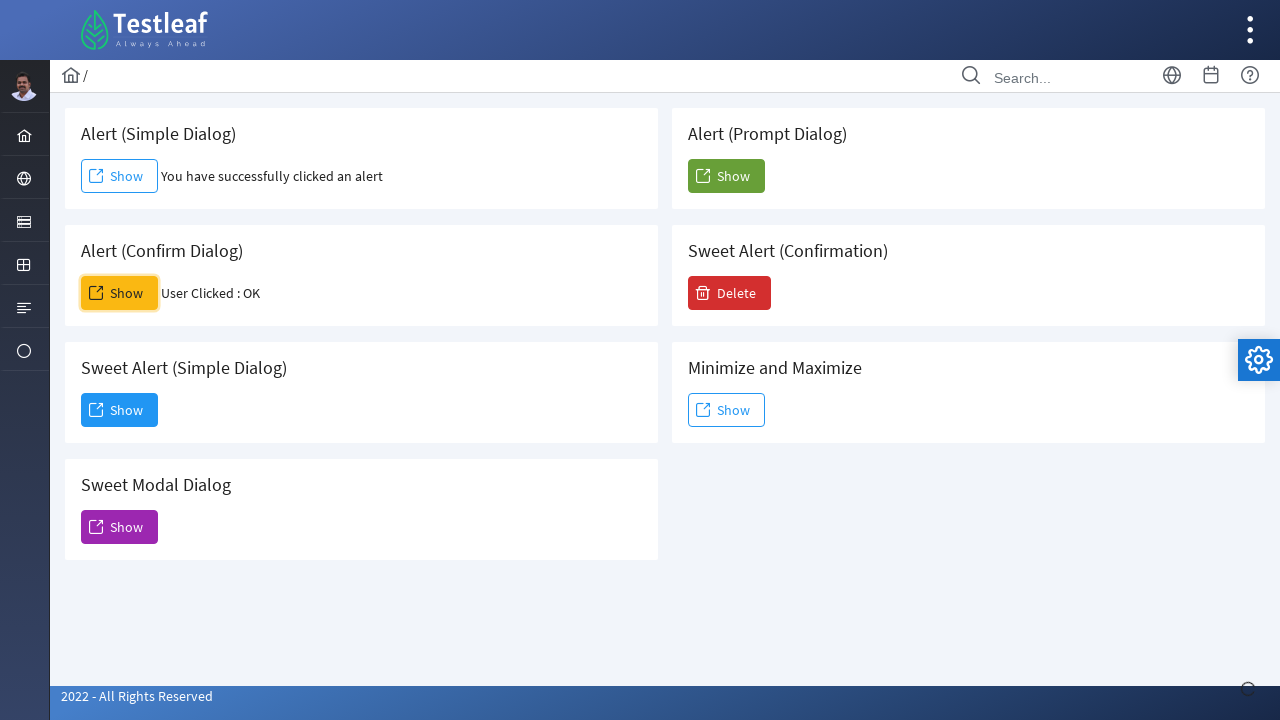

Set up dialog handler to dismiss confirm dialog
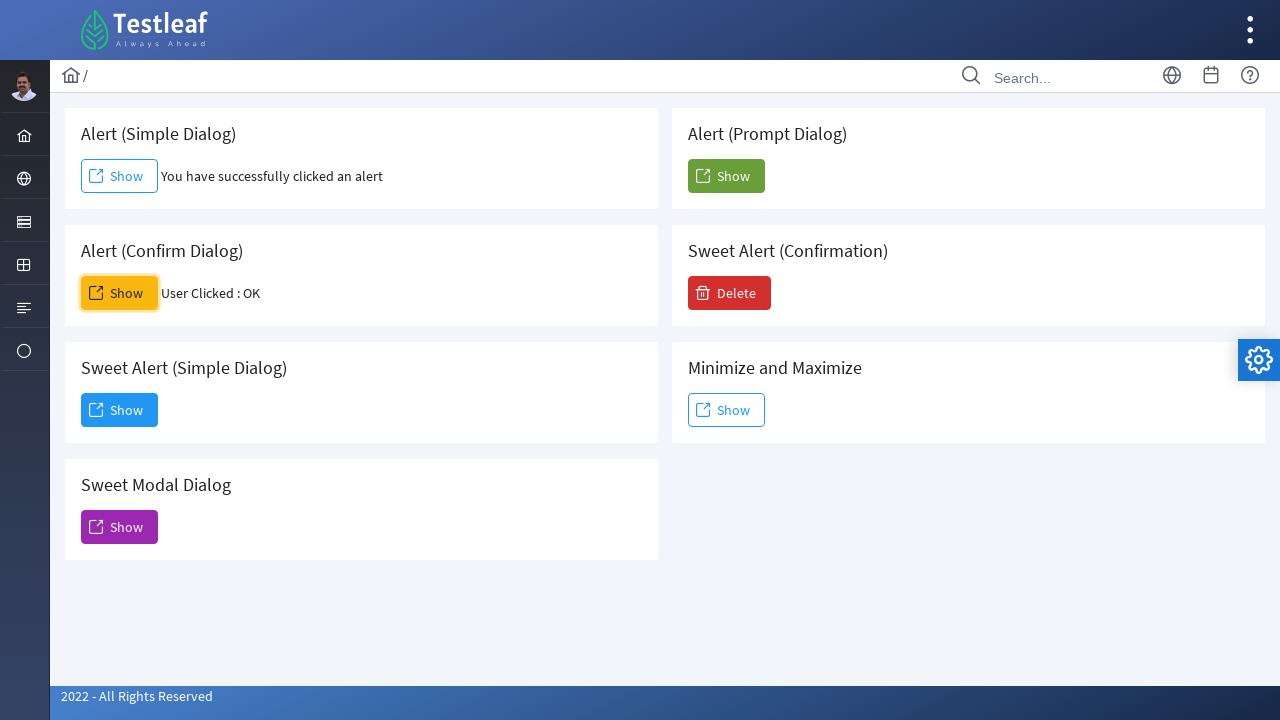

Waited for confirm dialog to be dismissed
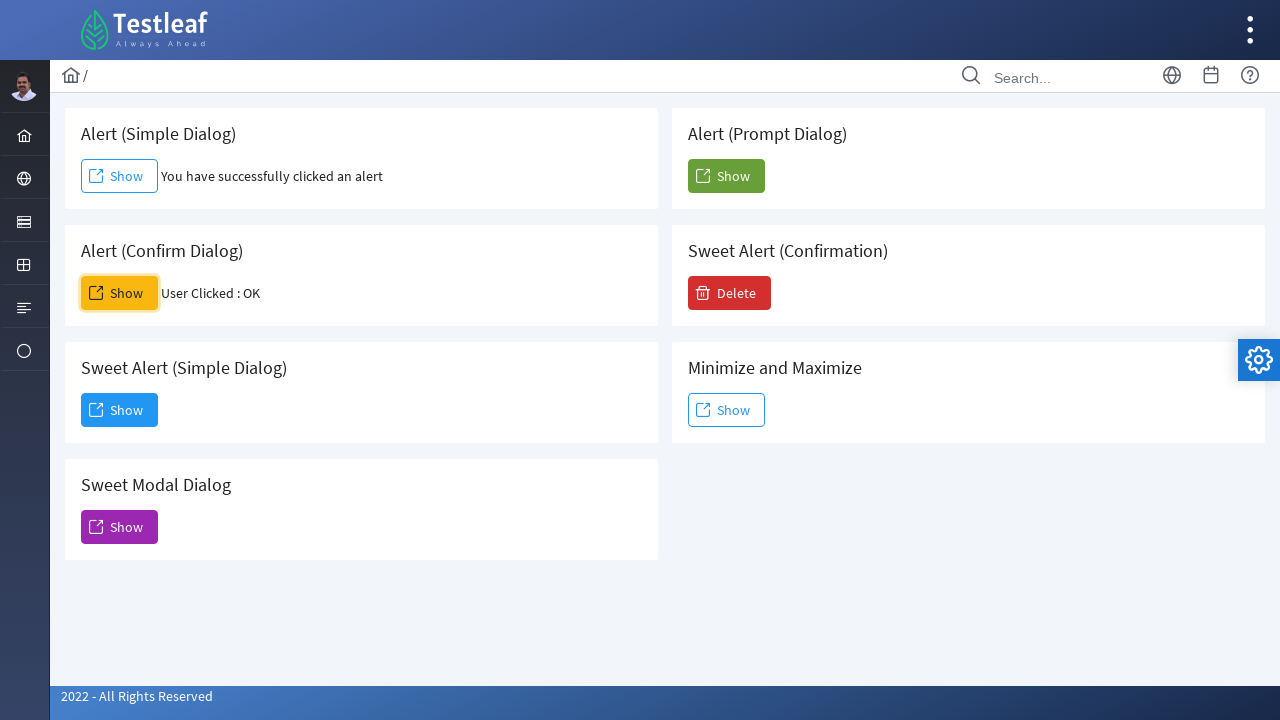

Clicked prompt dialog button at (726, 176) on #j_idt88\:j_idt104
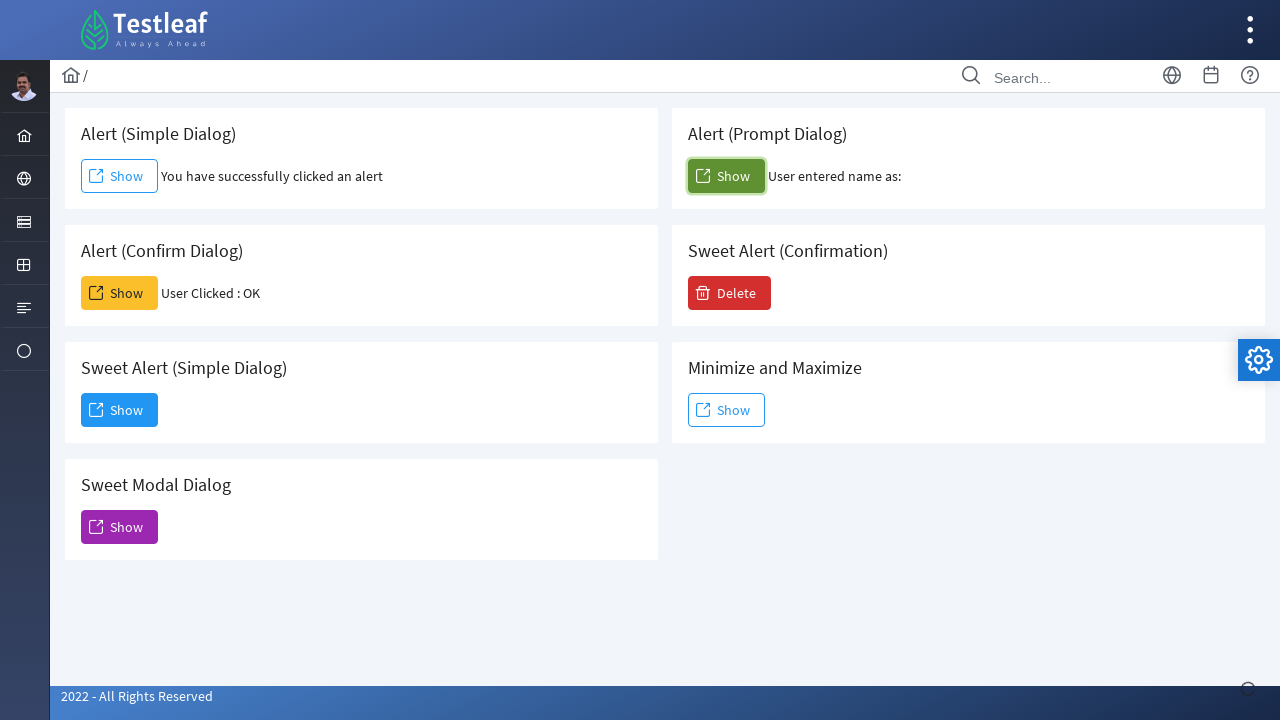

Set up dialog handler to enter text in prompt and accept
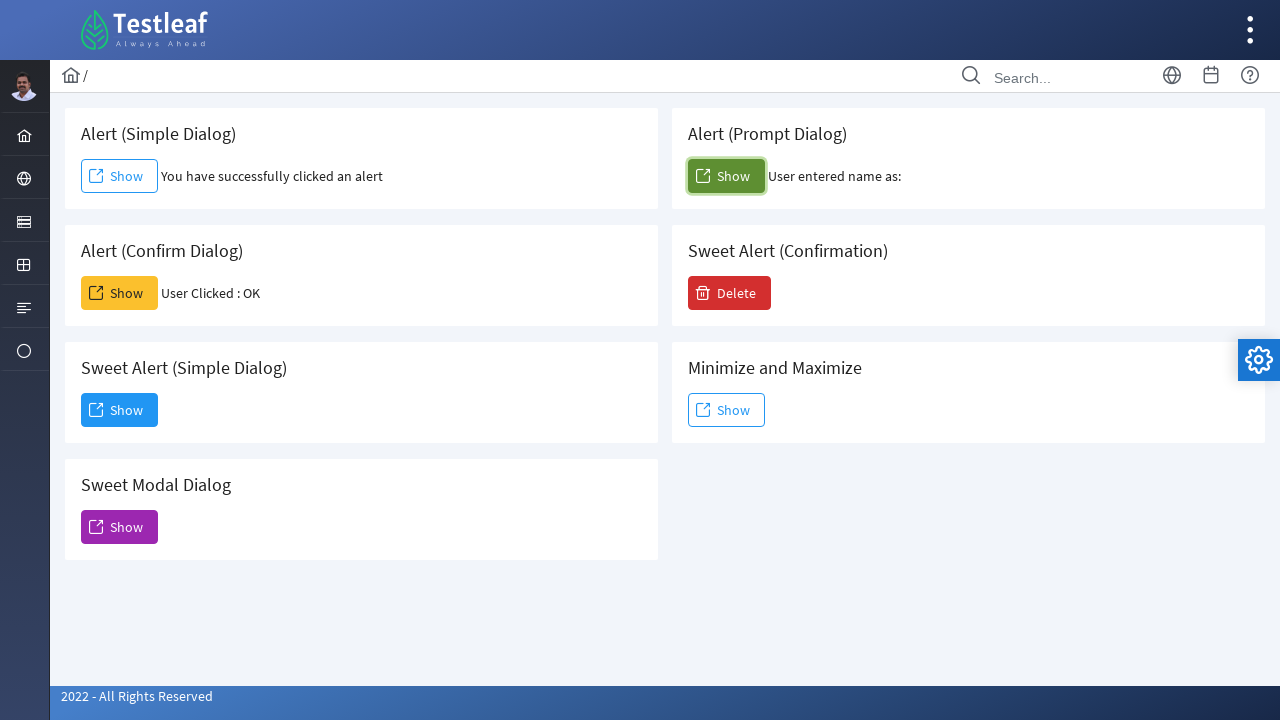

Waited for prompt dialog to be handled with text input
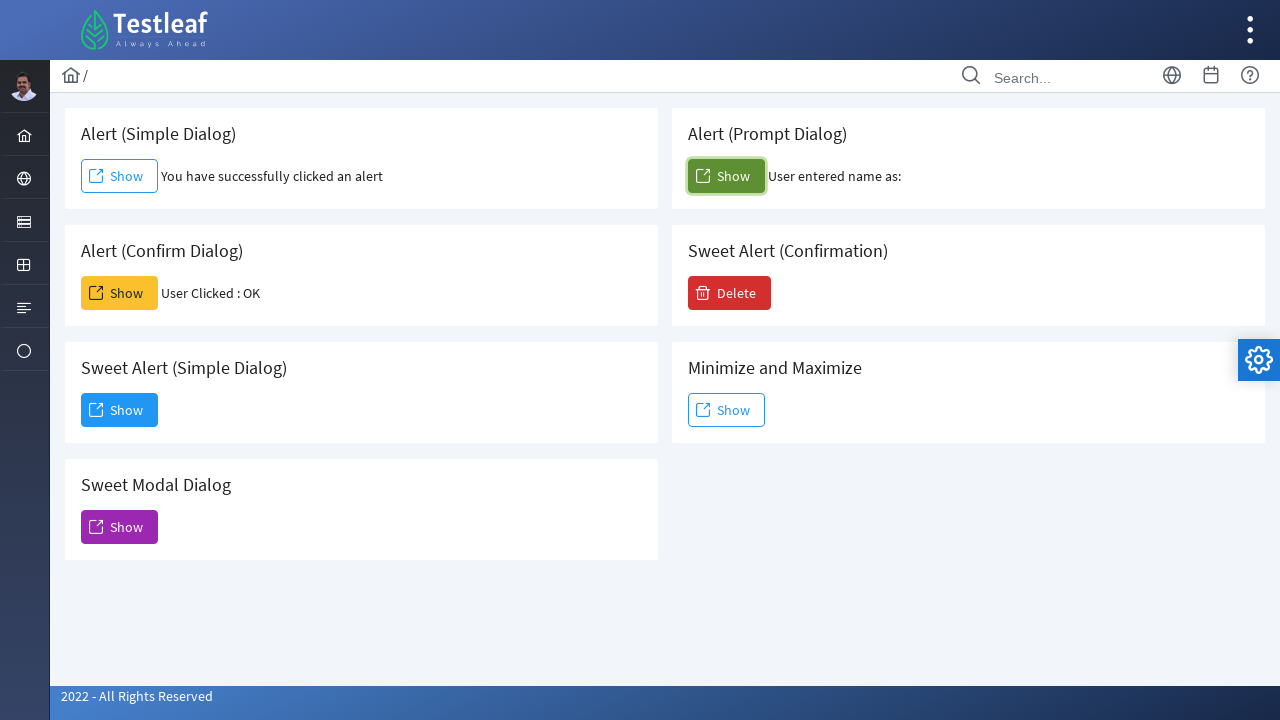

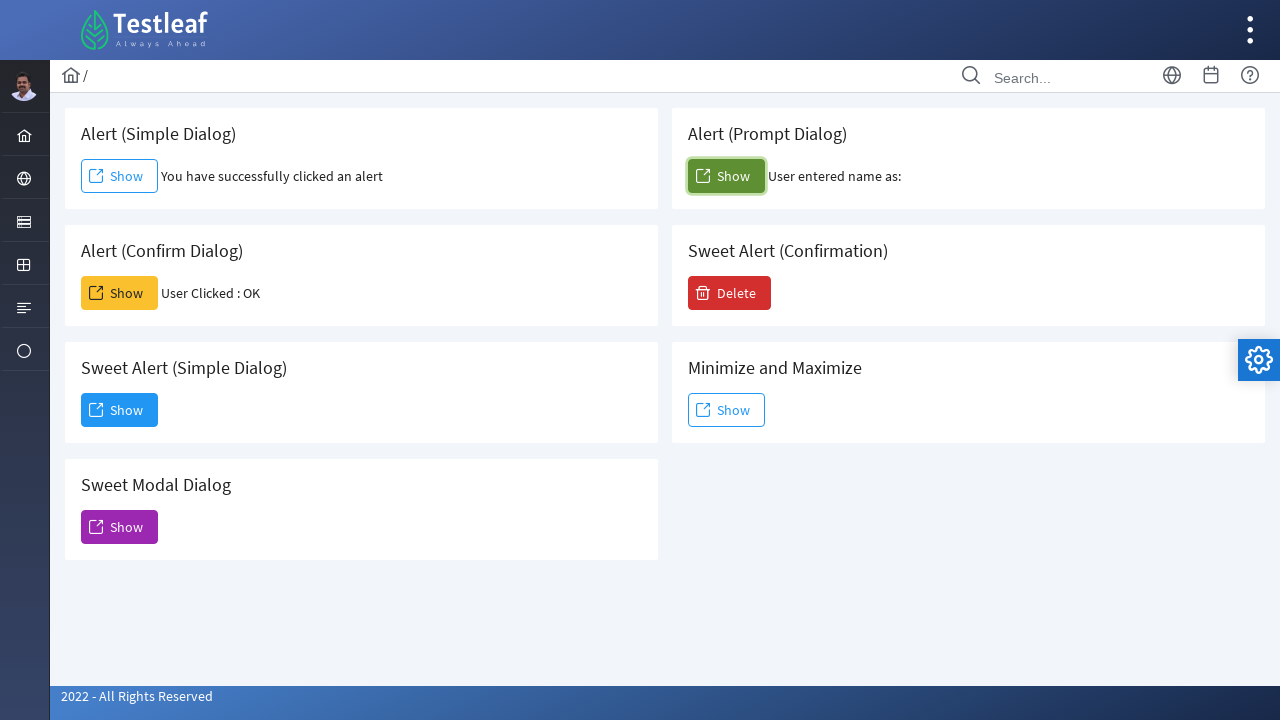